Tests drag and drop functionality on jQuery UI demo page by dragging an element and dropping it onto a target area

Starting URL: http://jqueryui.com/demos/droppable/

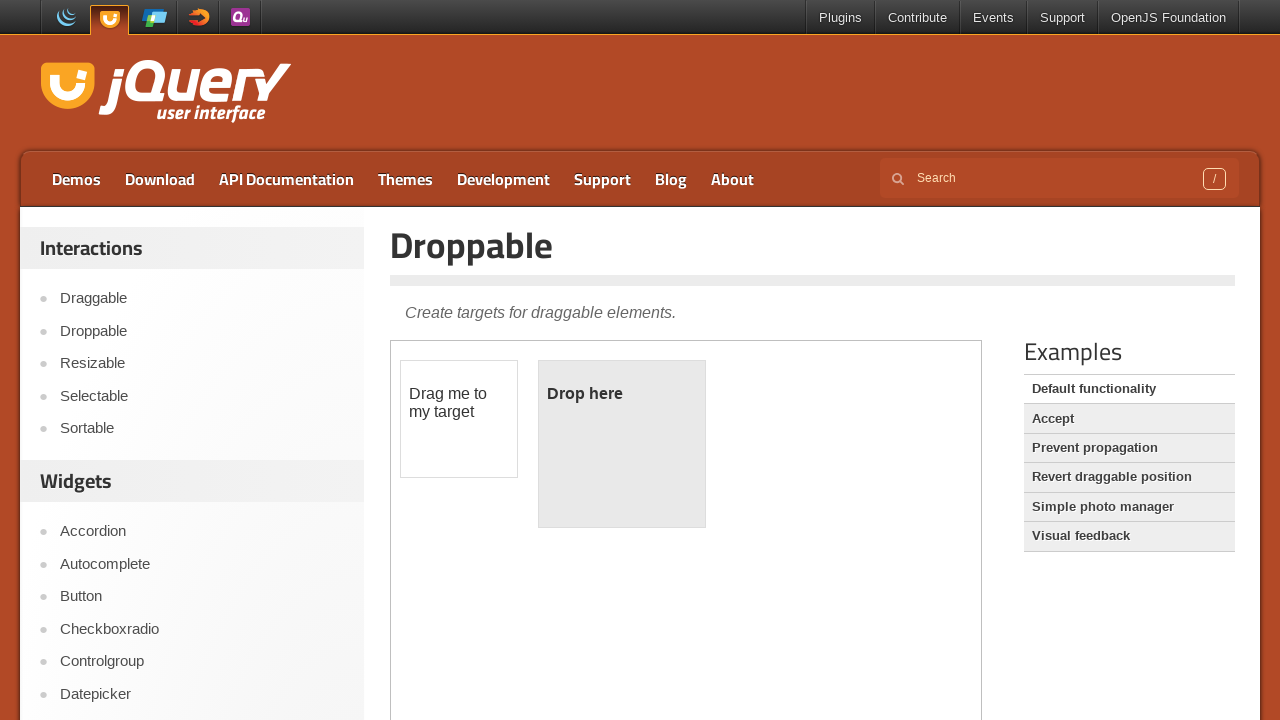

Navigated to jQuery UI droppable demo page
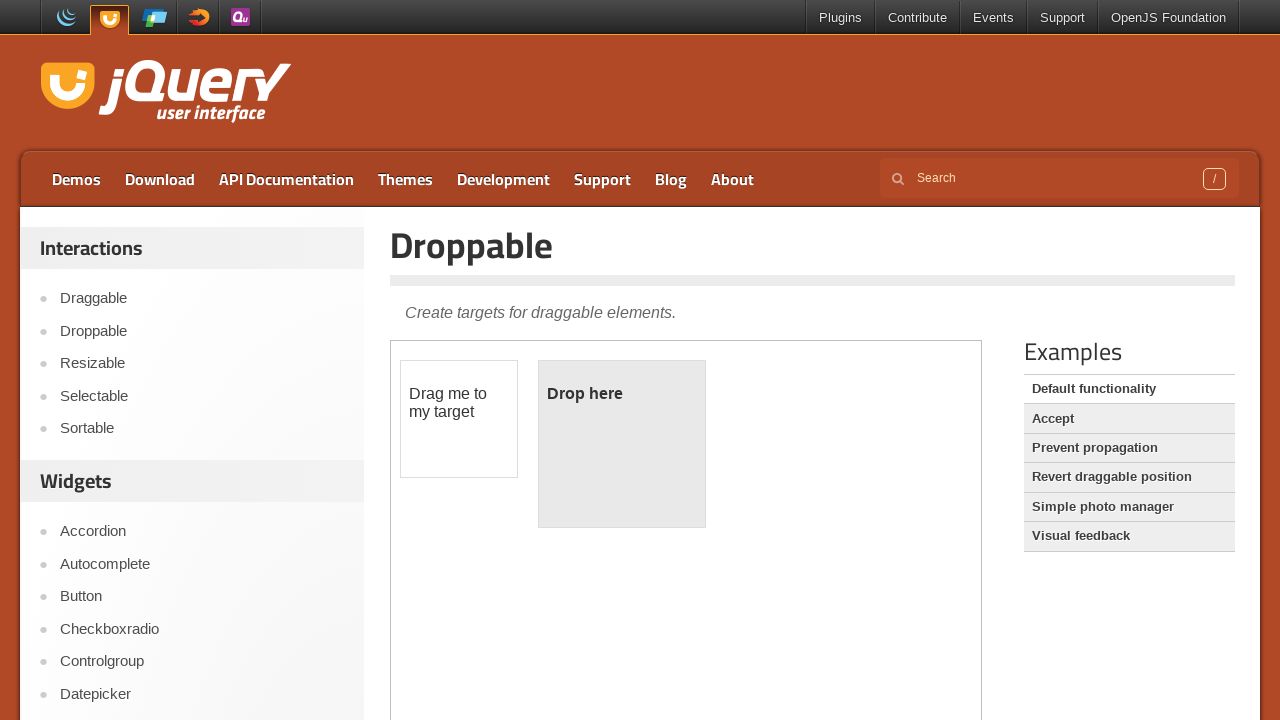

Located and switched to demo iframe
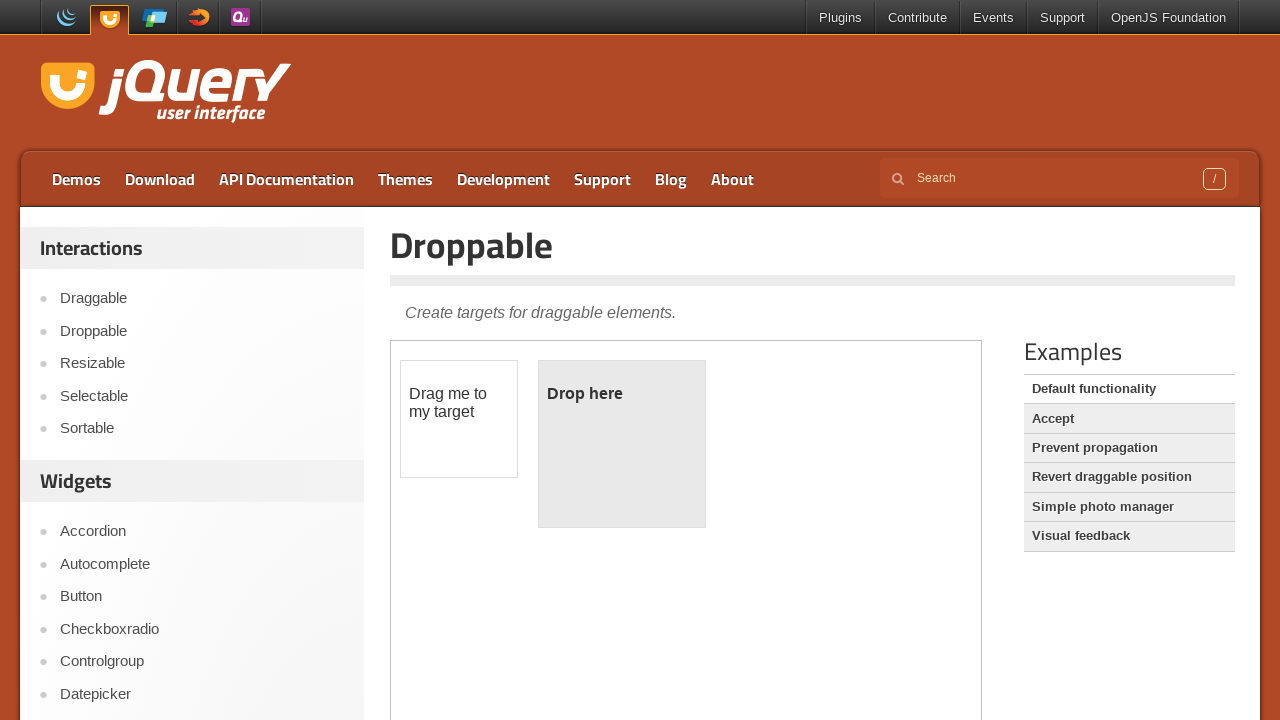

Located draggable element
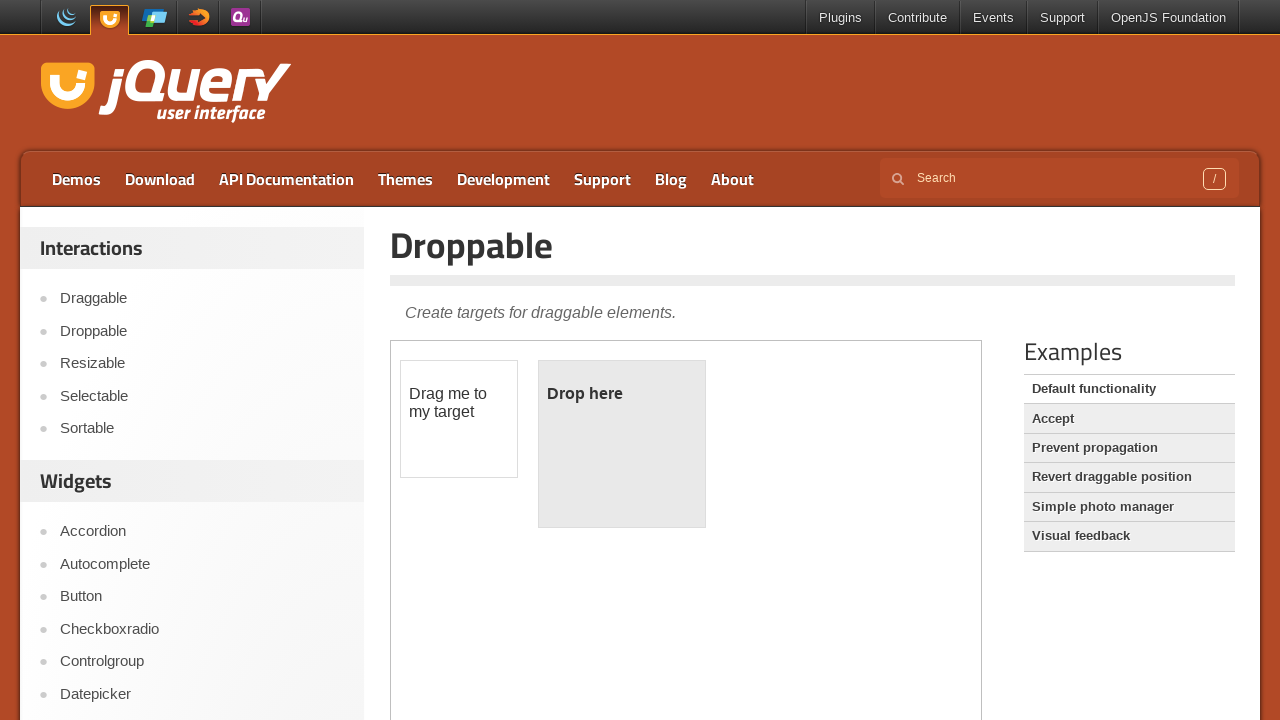

Located droppable target area
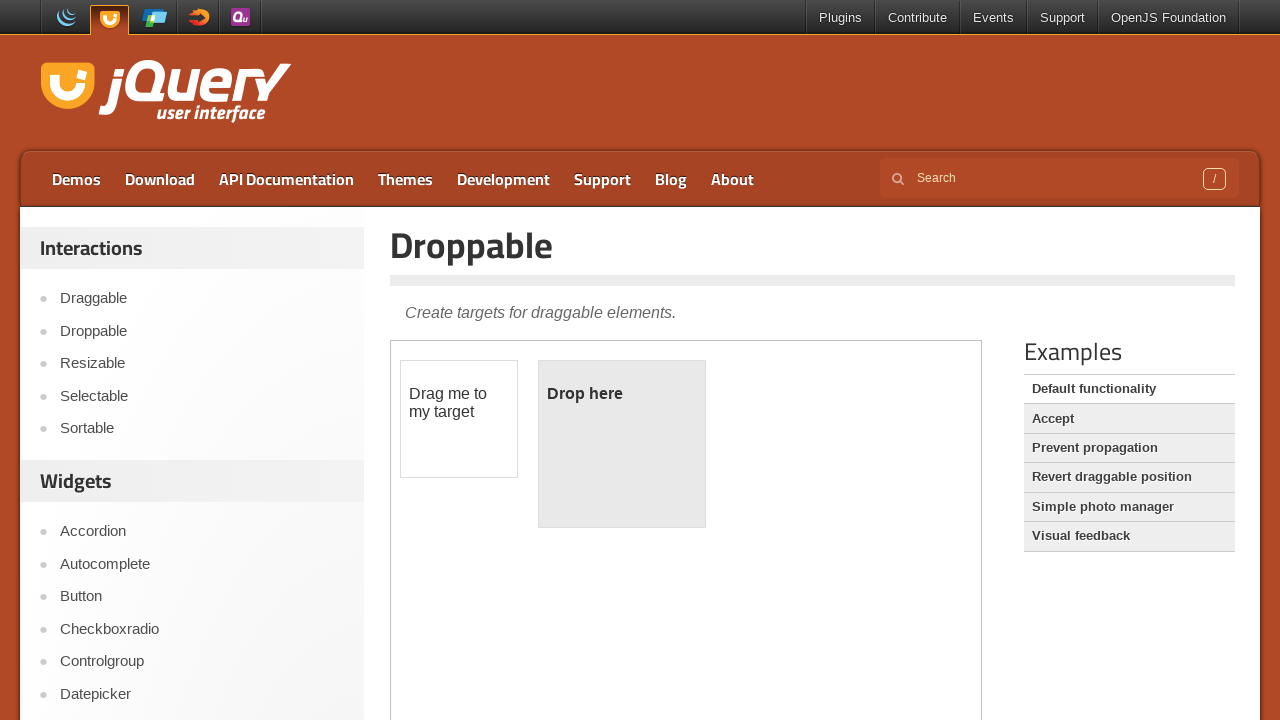

Dragged element onto droppable target area at (622, 444)
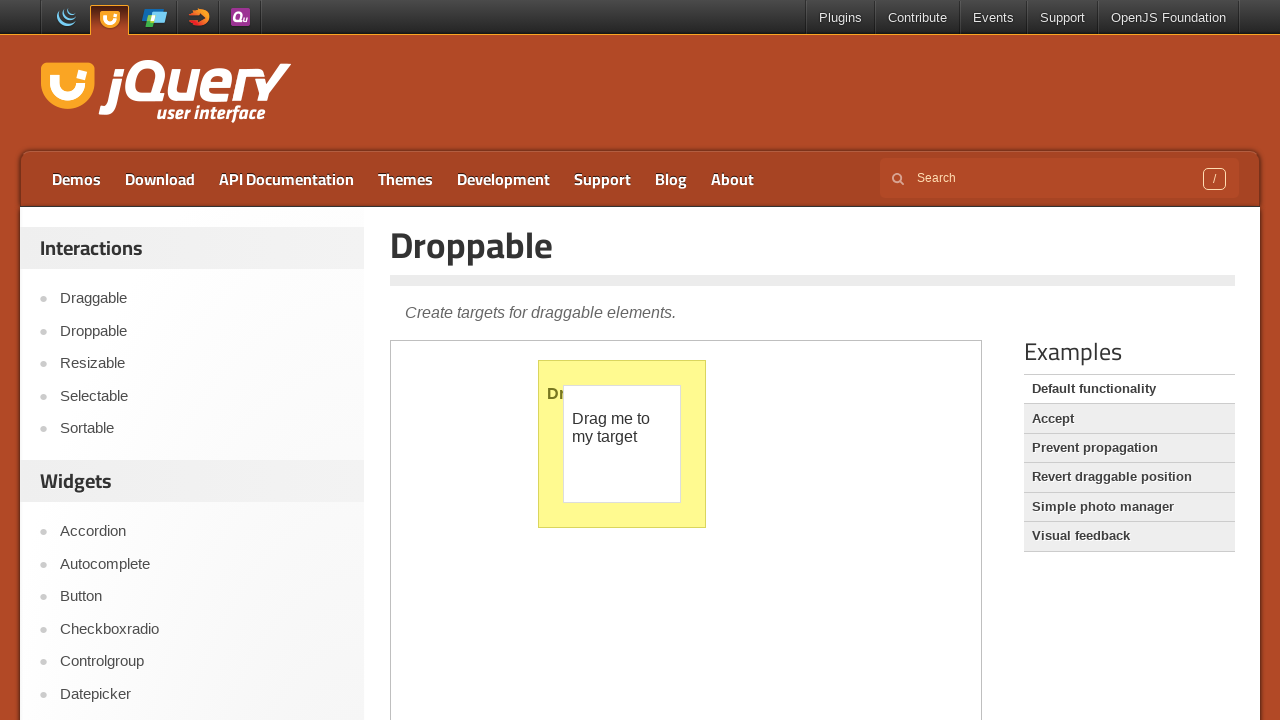

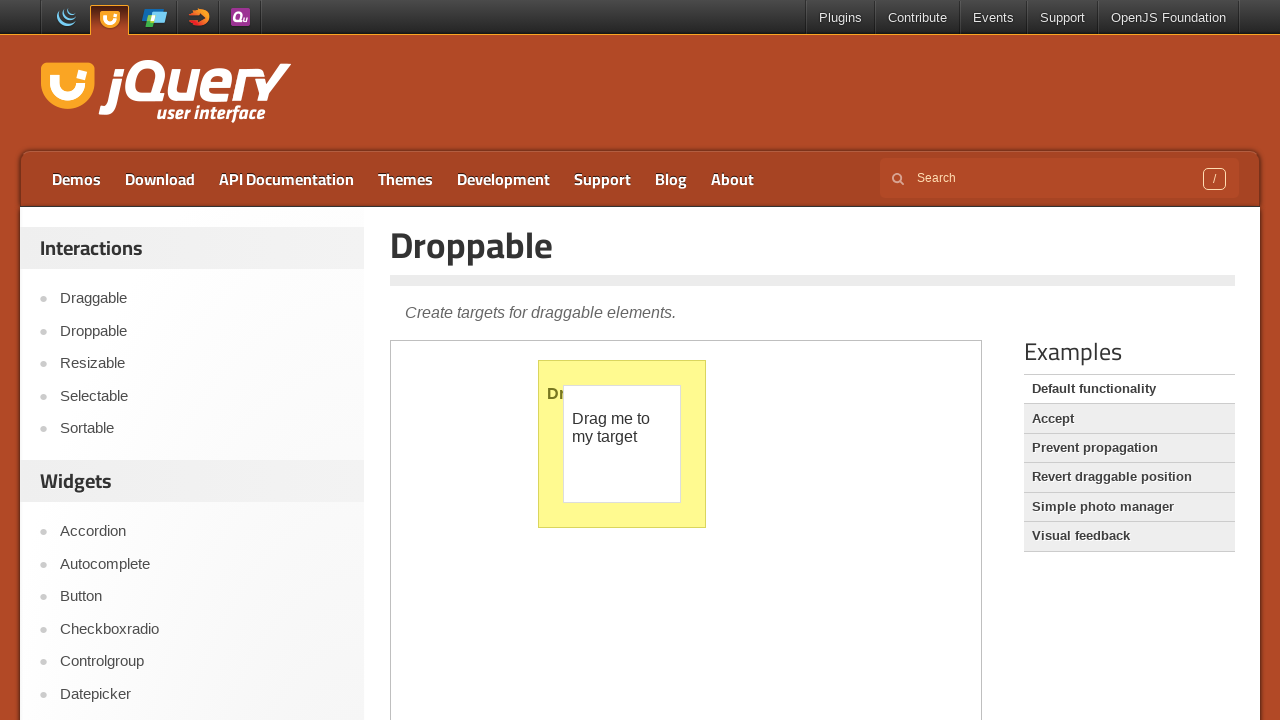